Navigates to the OrangeHRM login page and verifies that the page title contains "OrangeHRM"

Starting URL: https://opensource-demo.orangehrmlive.com/web/index.php/auth/login

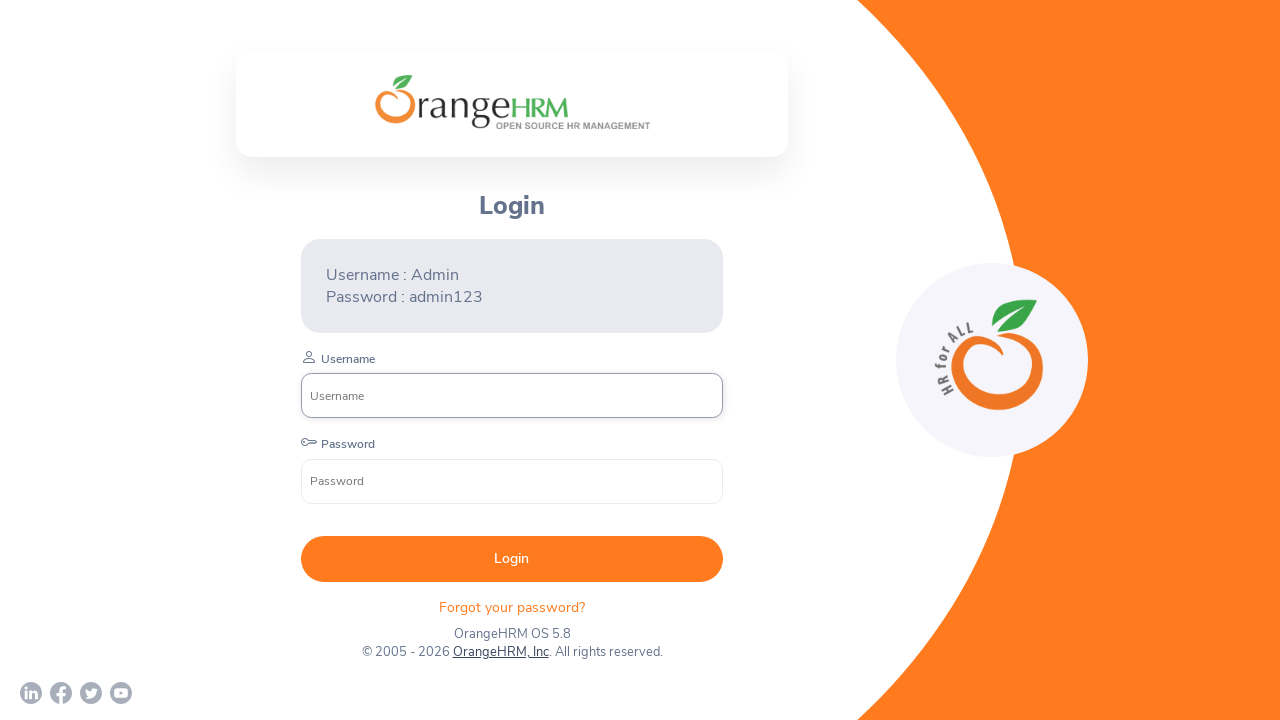

Waited for page to reach domcontentloaded state
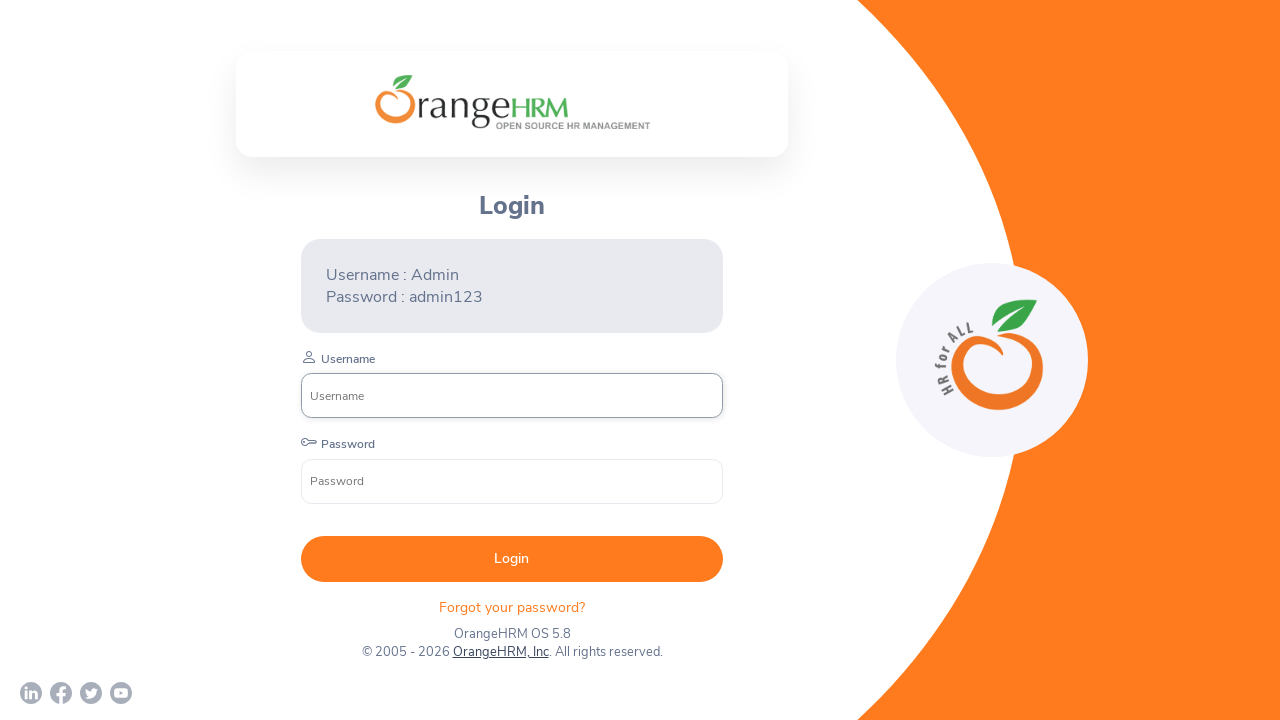

Verified that page title contains 'OrangeHRM'
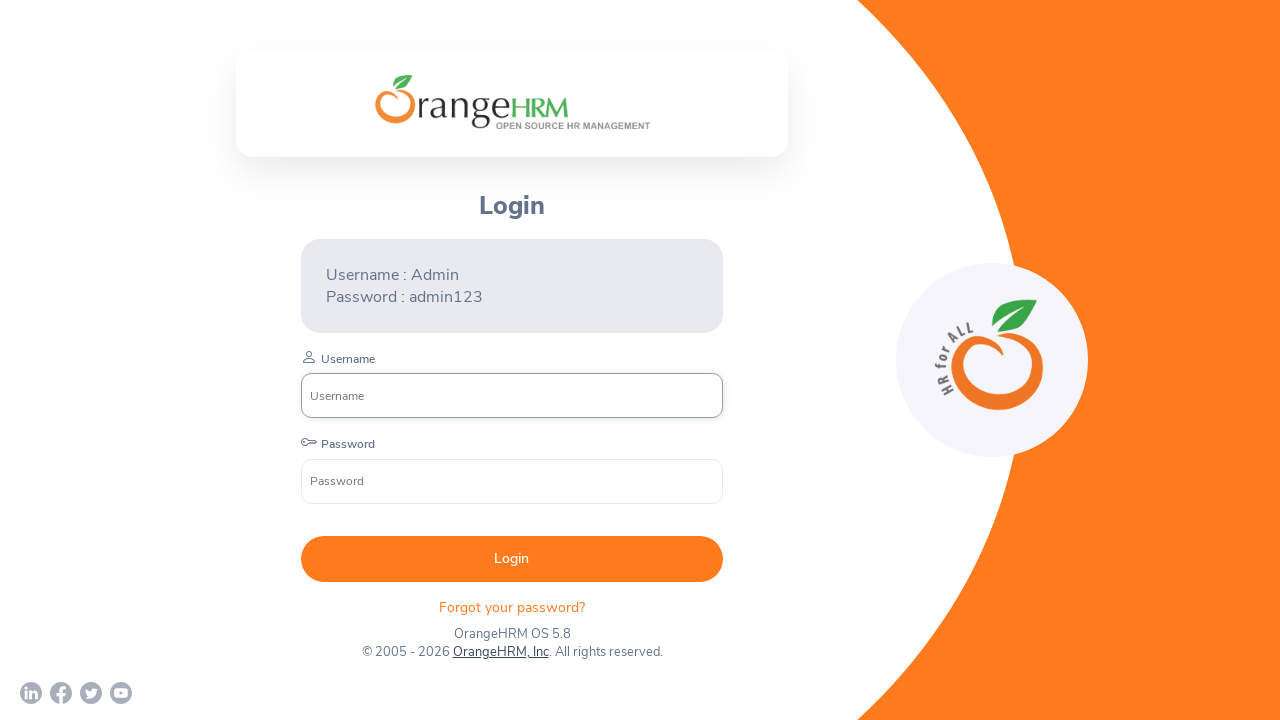

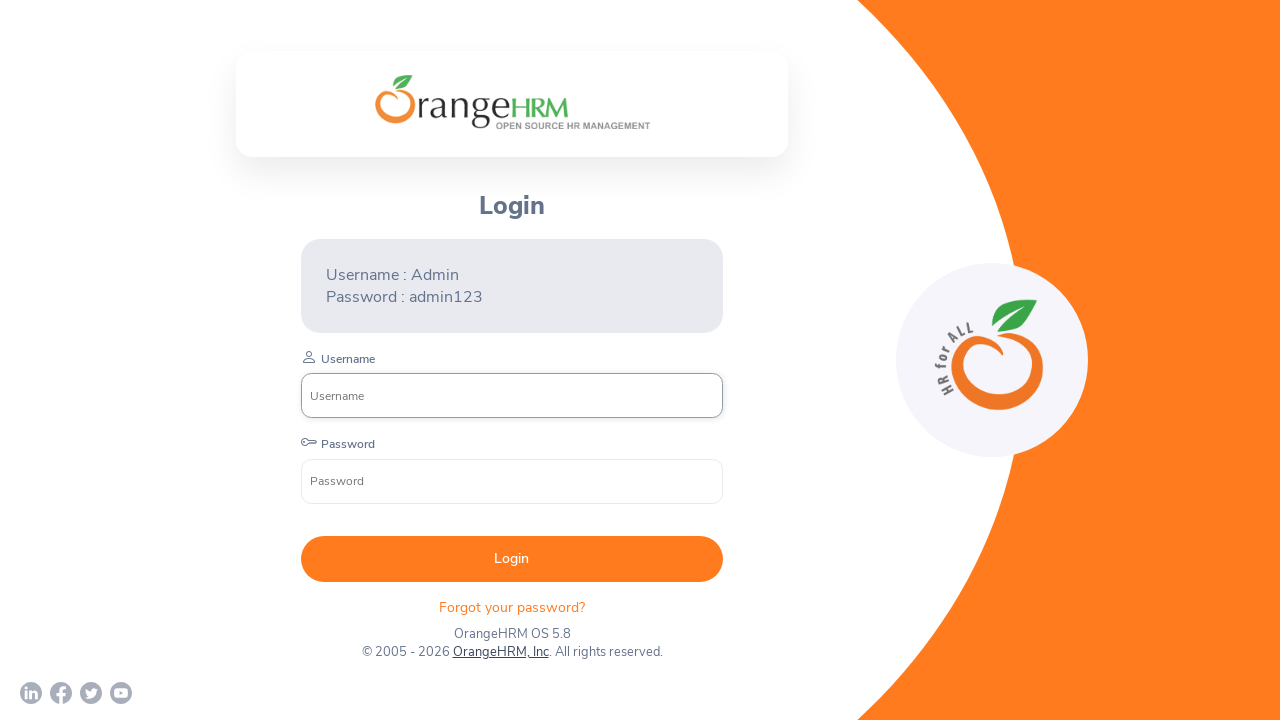